Tests the game search functionality by navigating to search results page and verifying that search results are displayed

Starting URL: https://www.oyunindir.vip/?s=minecraft

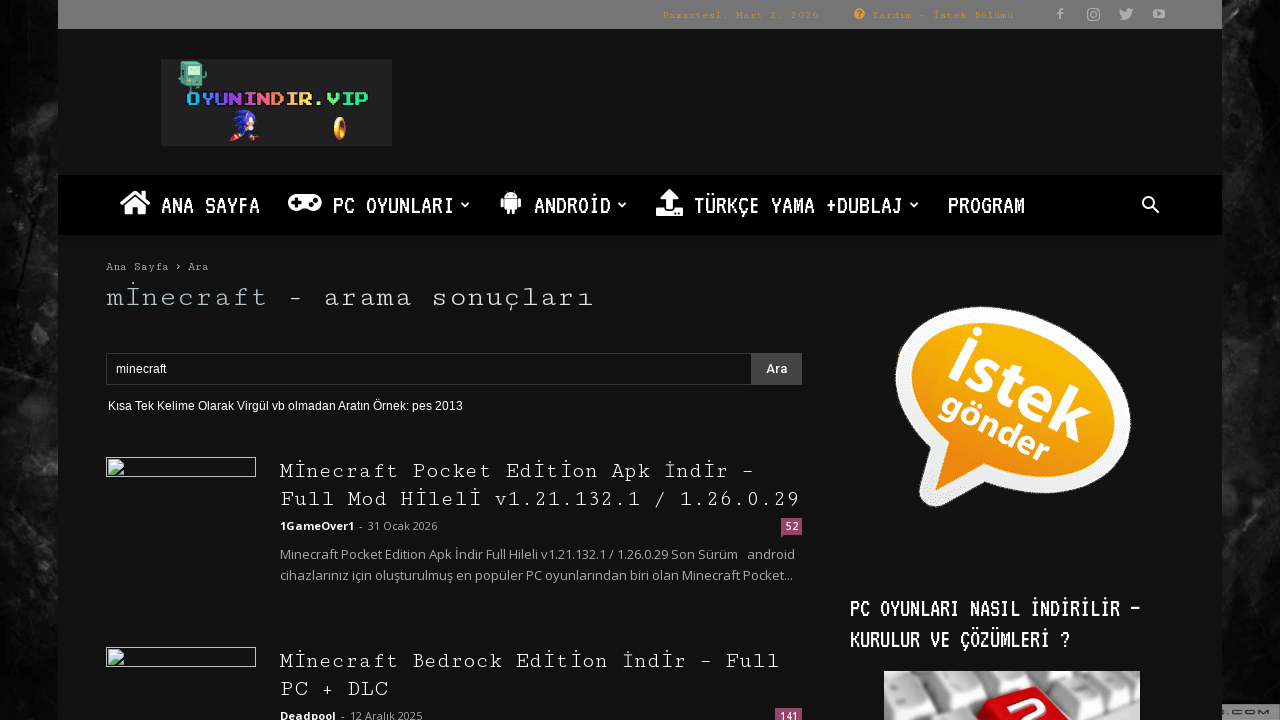

Search results loaded on page
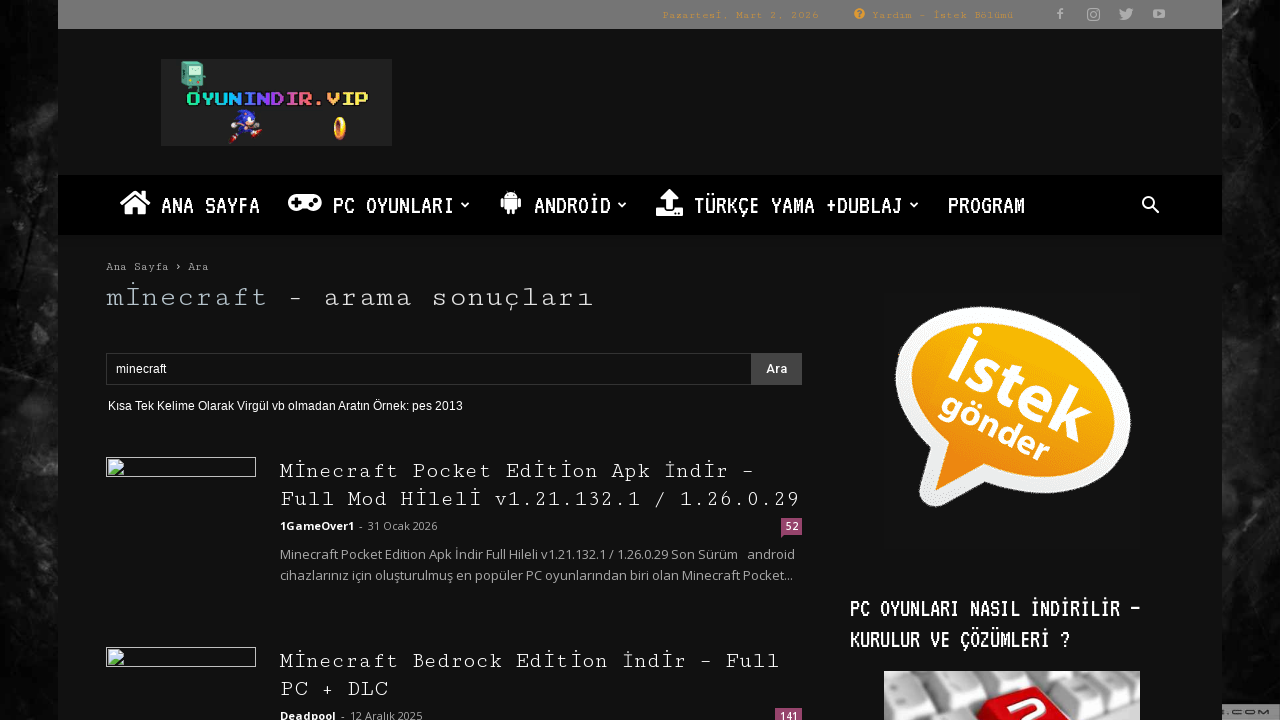

Clicked on first search result for Minecraft game at (517, 471) on #td-outer-wrap > div.td-main-content-wrap.td-container-wrap > div > div.td-pb-ro
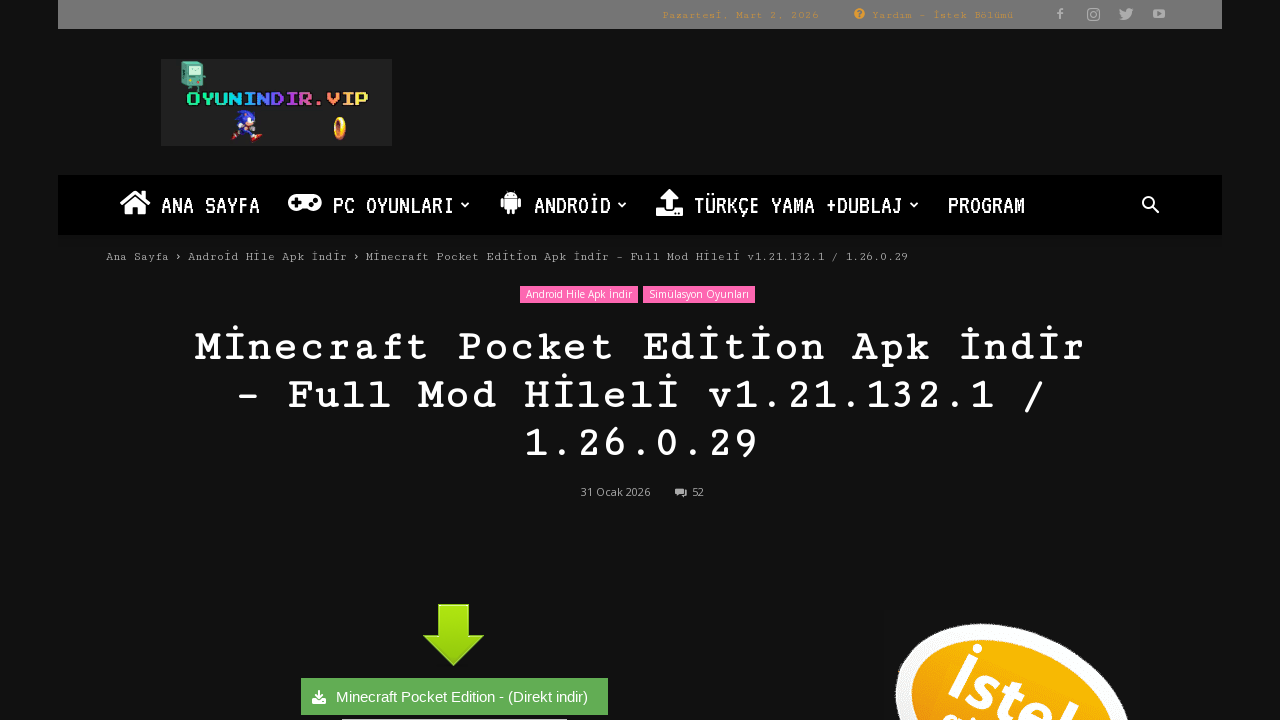

Game page loaded with game title displayed
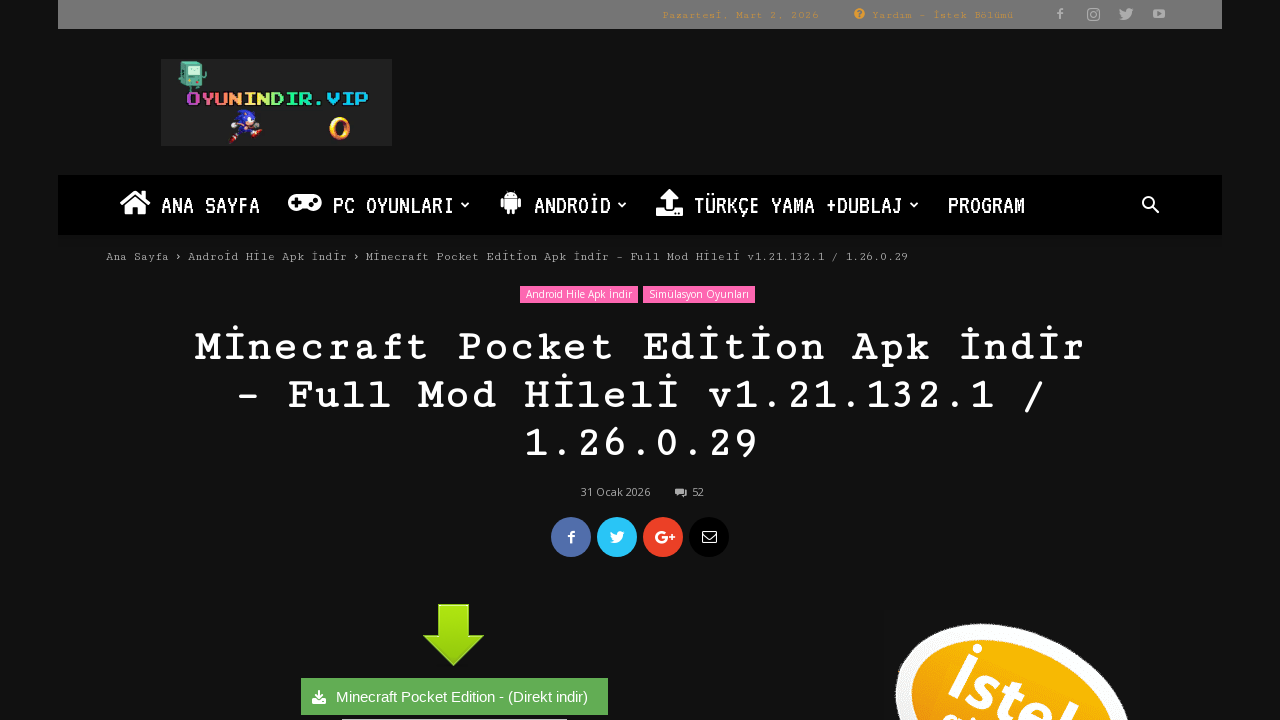

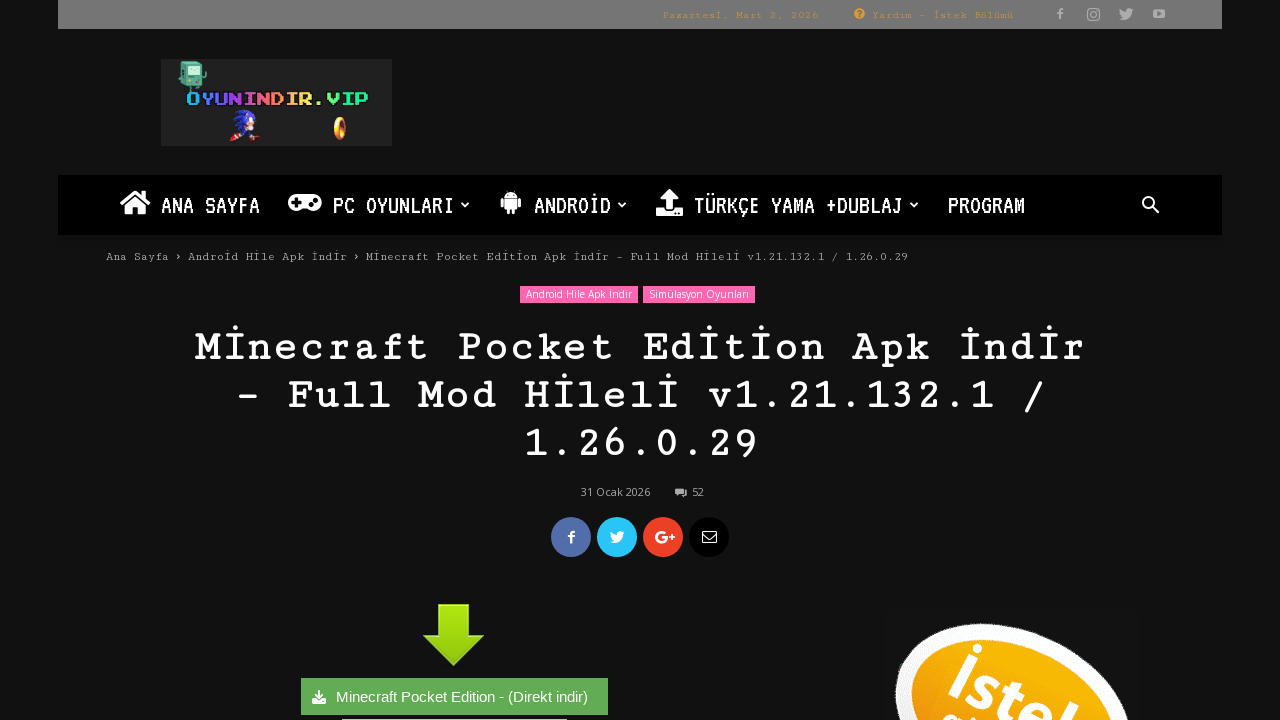